Tests dropdown functionality by locating a dropdown element and iterating through its options to verify they are accessible

Starting URL: https://rahulshettyacademy.com/AutomationPractice

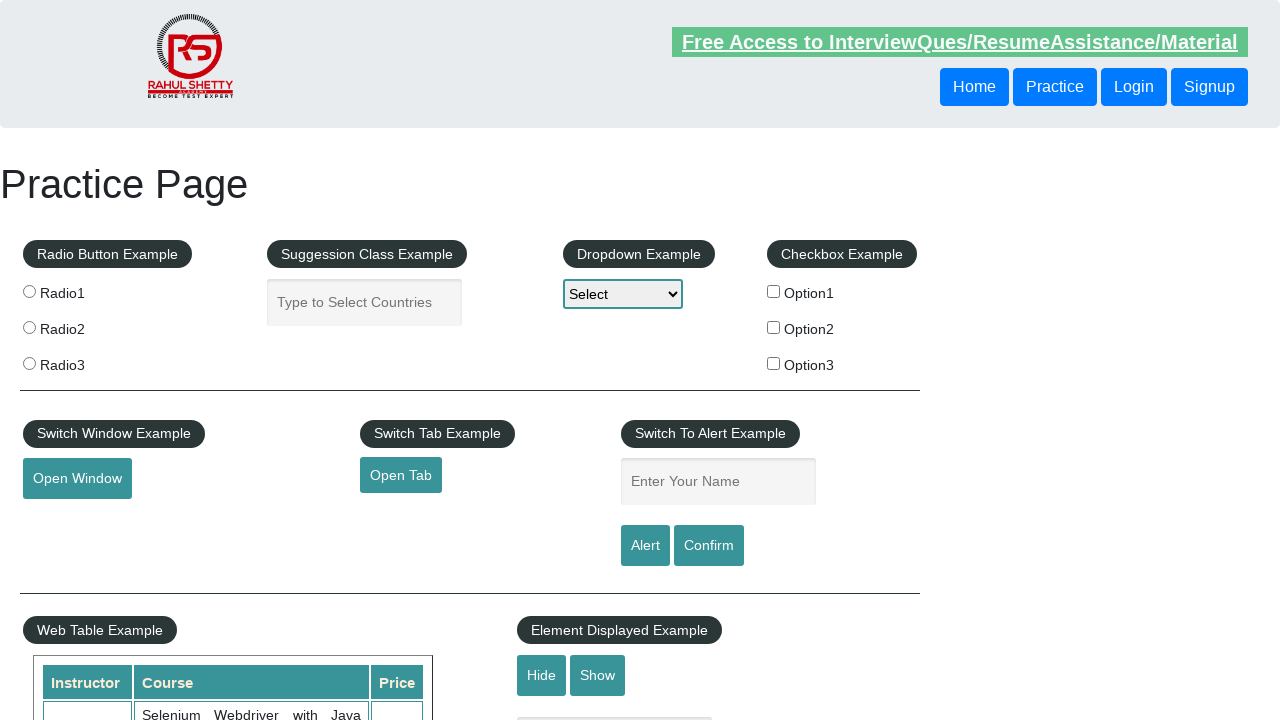

Waited for dropdown element to be available
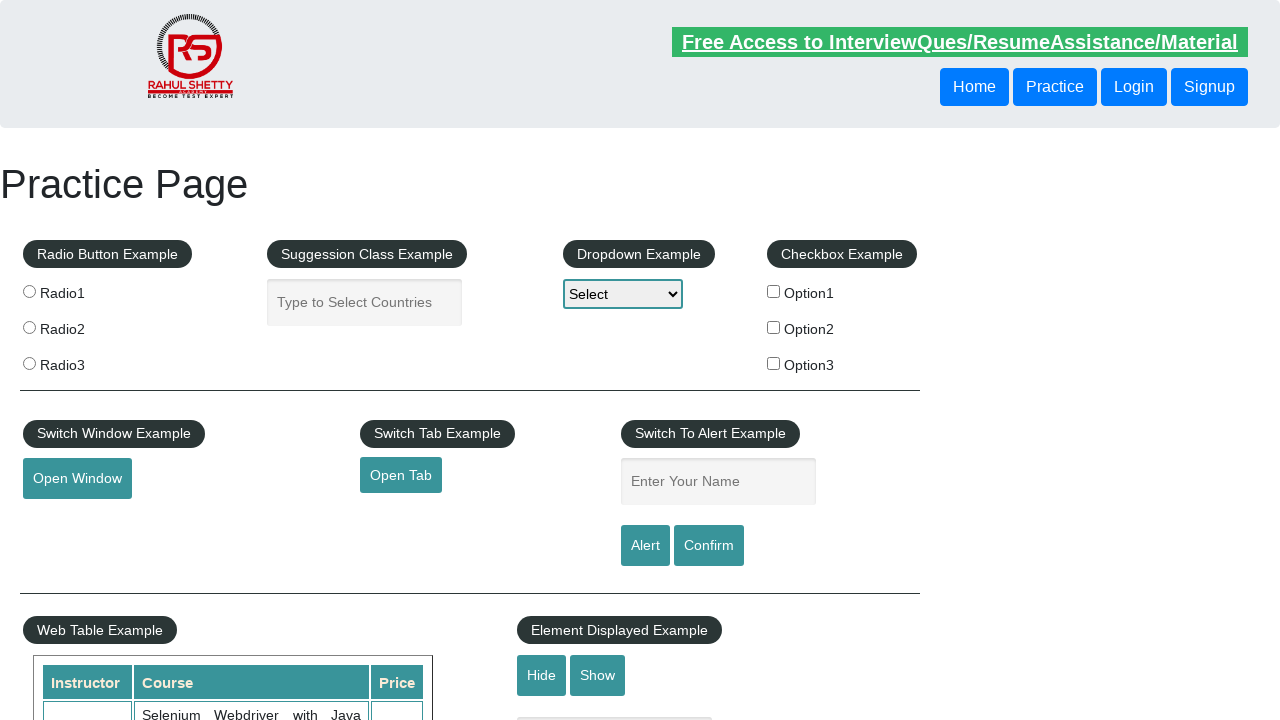

Located dropdown element with id 'dropdown-class-example'
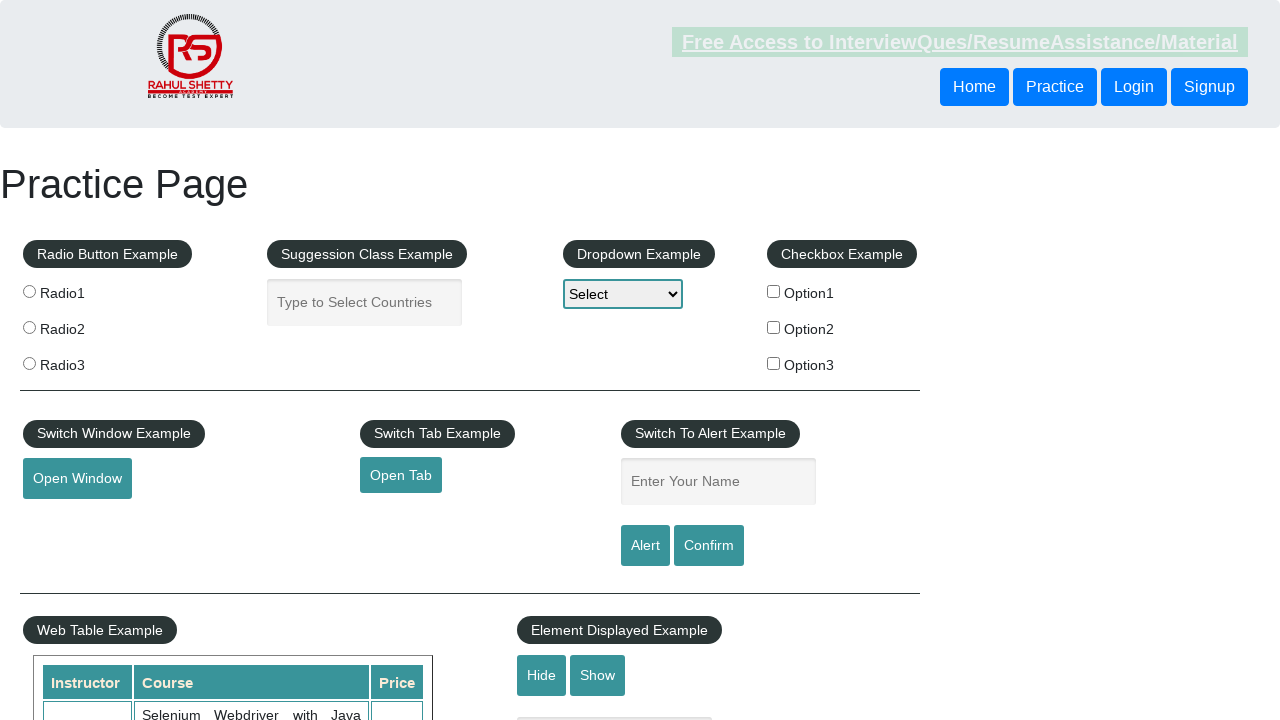

Retrieved all options from dropdown
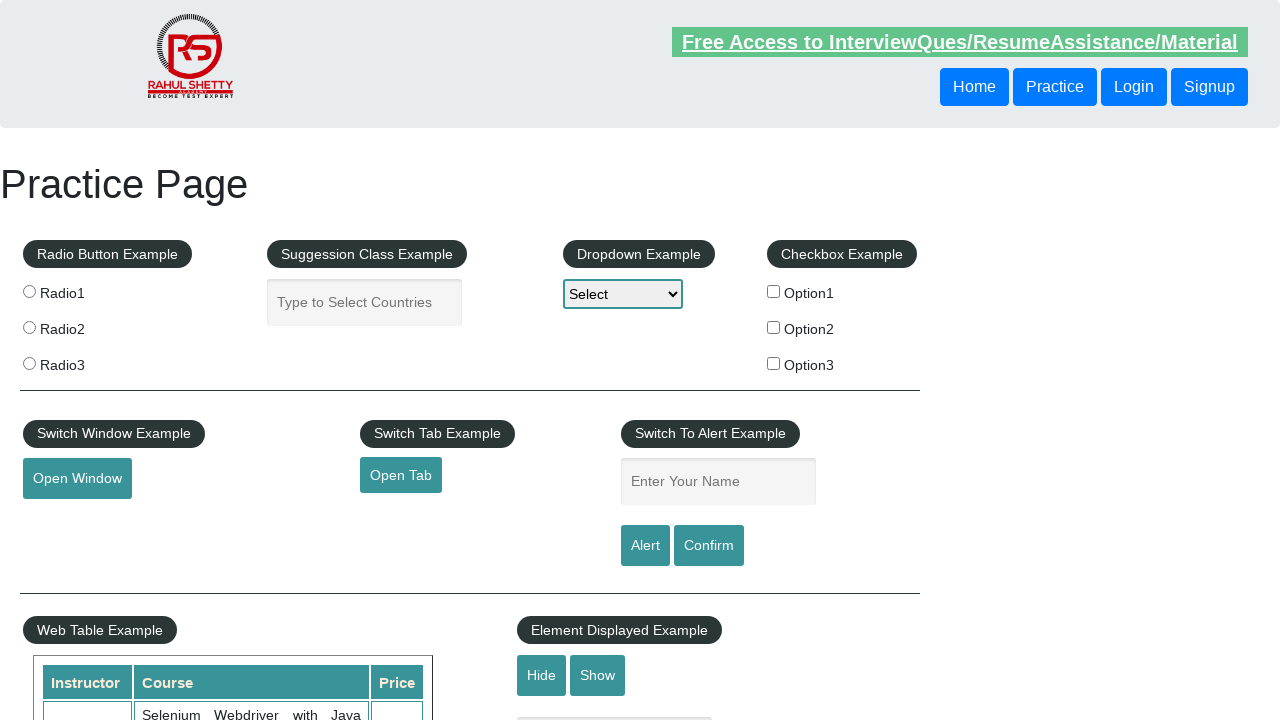

Verified dropdown option is accessible and retrieved its text content
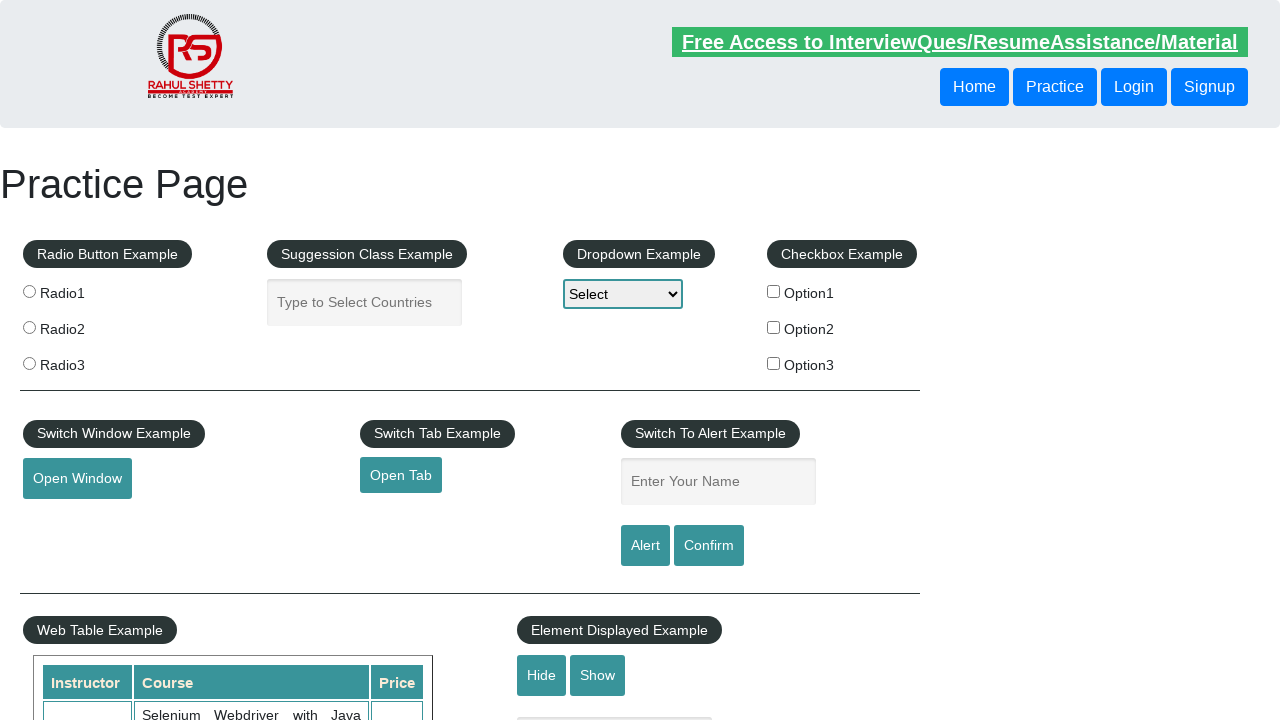

Verified dropdown option is accessible and retrieved its text content
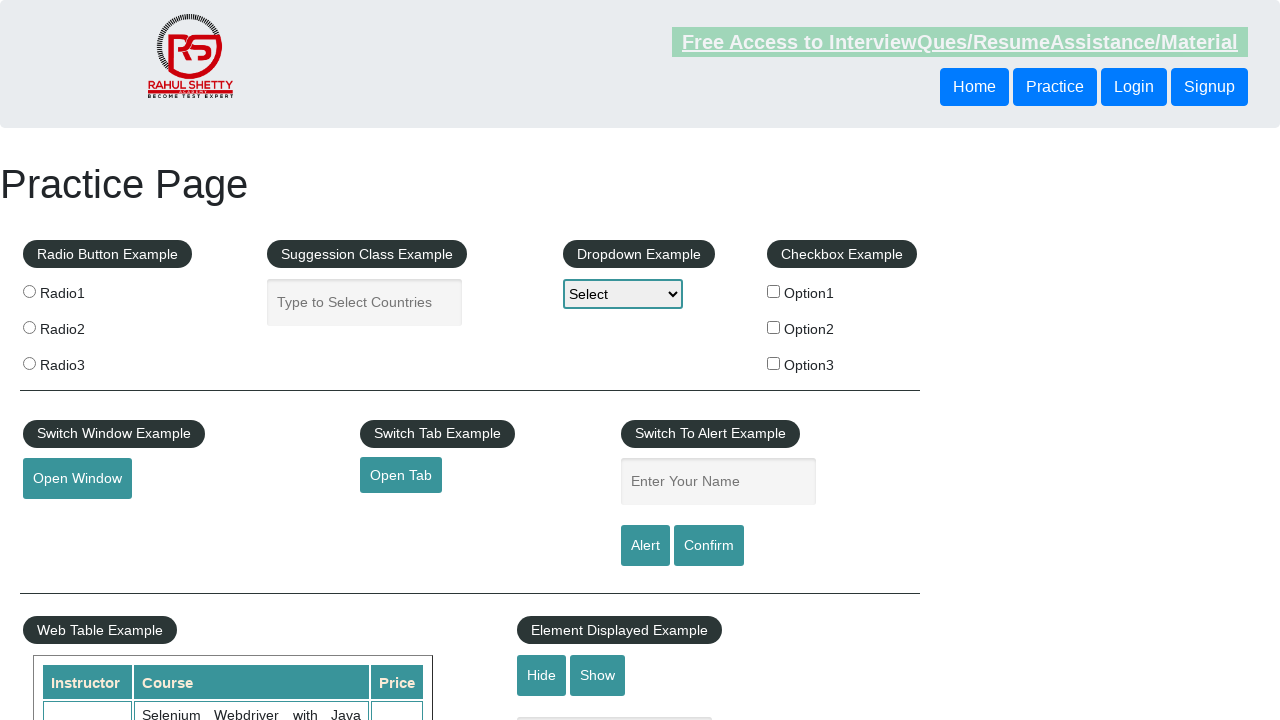

Verified dropdown option is accessible and retrieved its text content
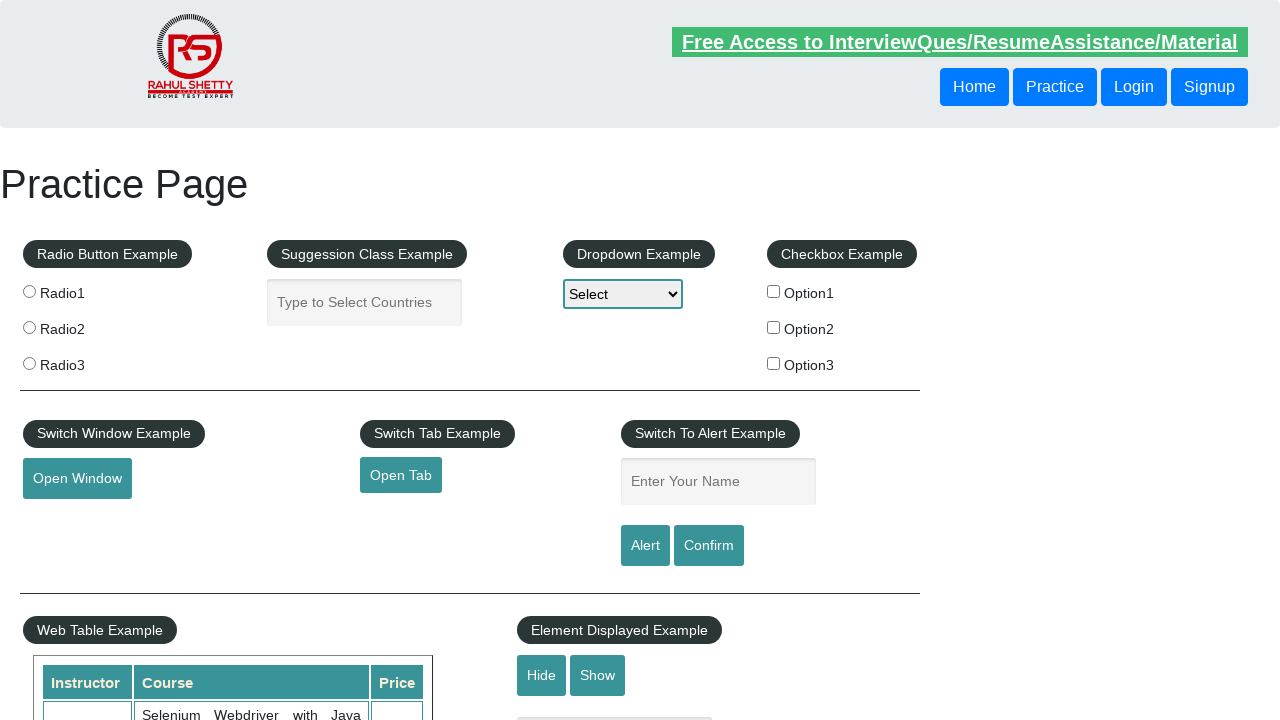

Verified dropdown option is accessible and retrieved its text content
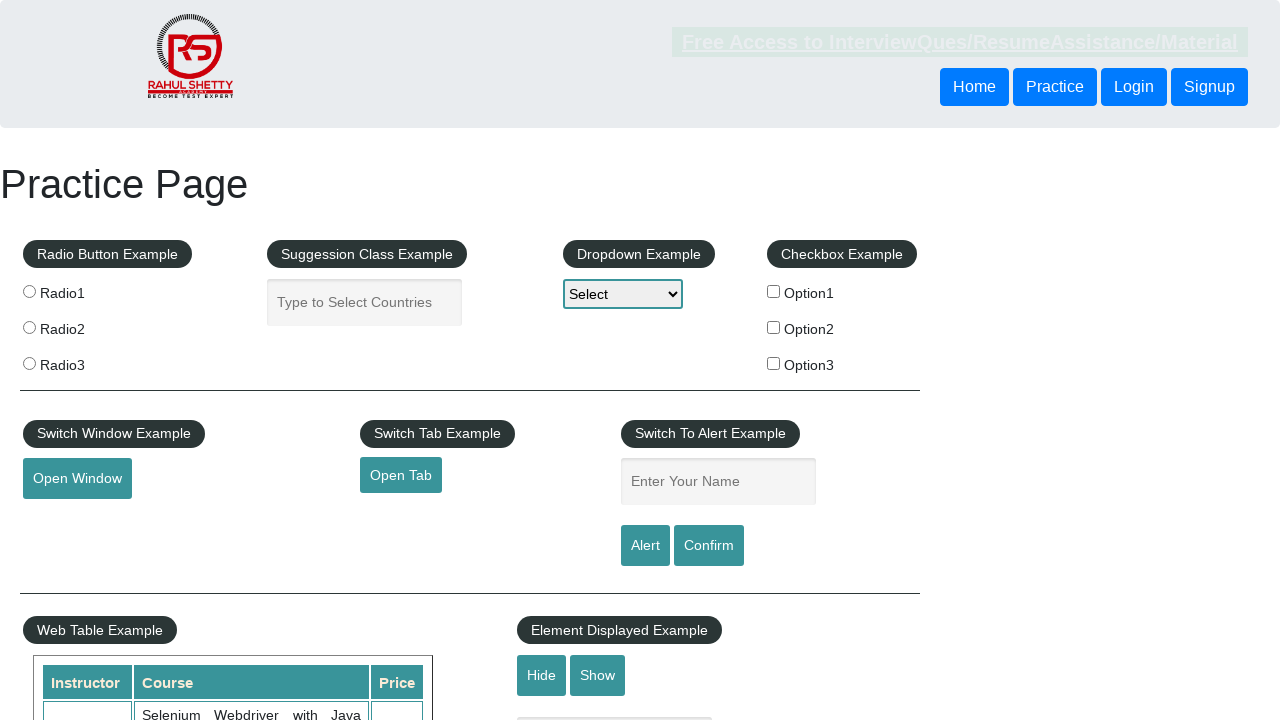

Selected dropdown option at index 1 on #dropdown-class-example
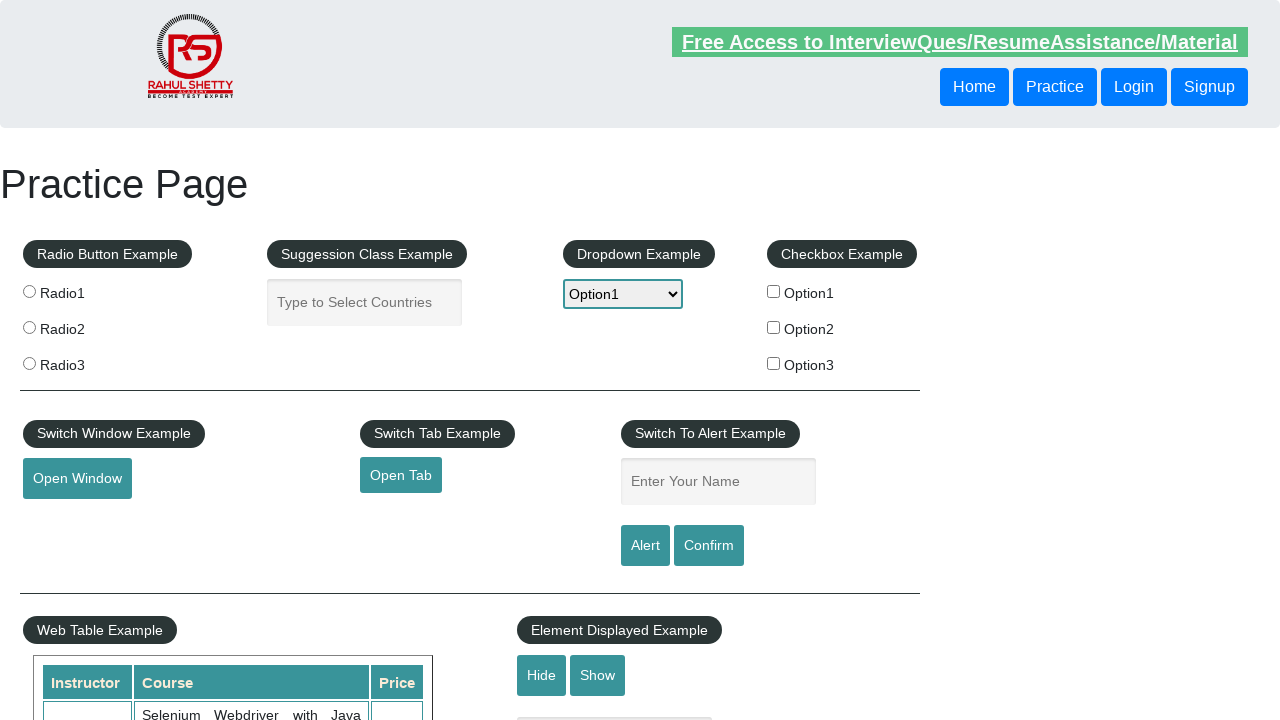

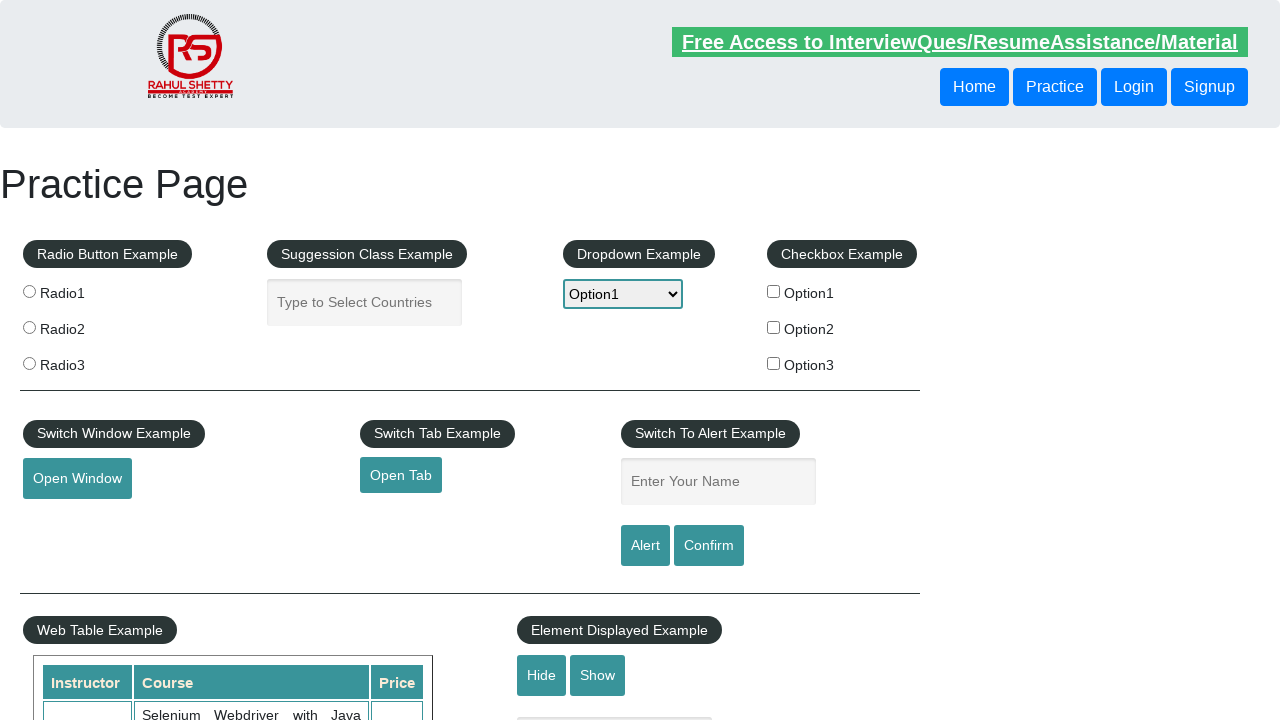